Navigates to a football statistics page, clicks the "All matches" button to display all match data, and verifies that match table rows are loaded.

Starting URL: https://www.adamchoi.co.uk/overs/detailed

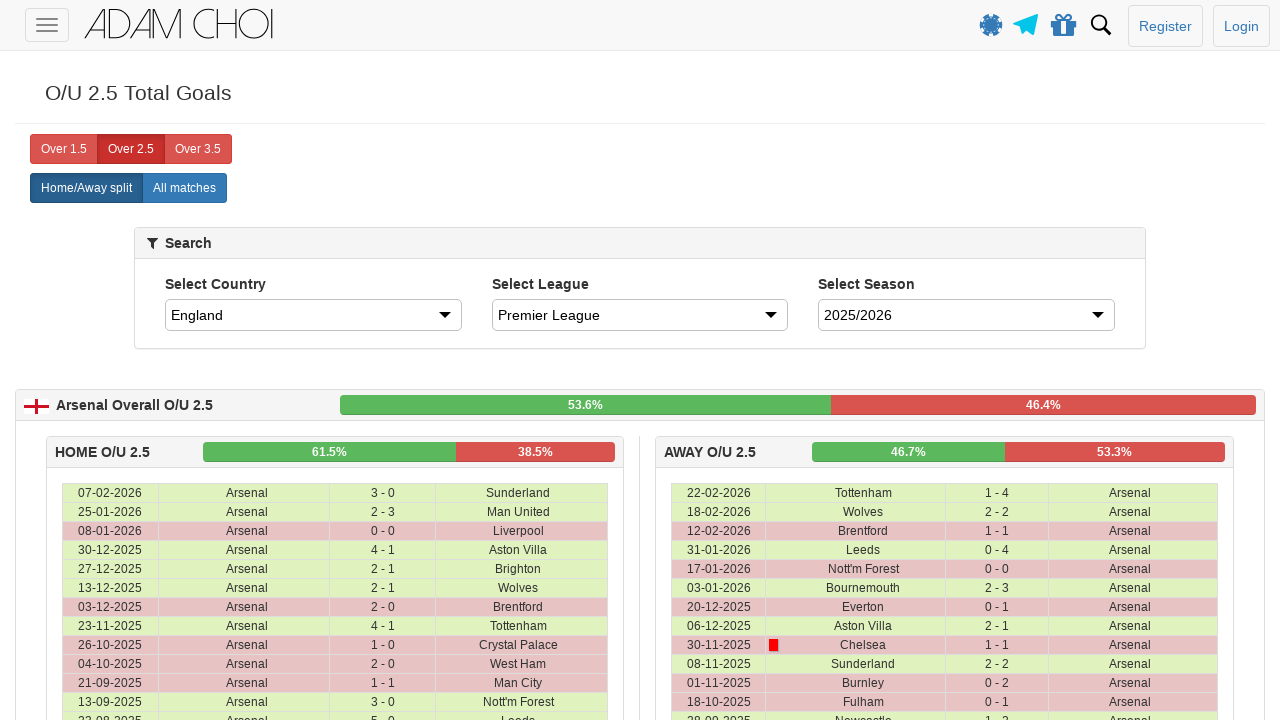

Clicked the 'All matches' button to display all match data at (184, 188) on label[analytics-event="All matches"]
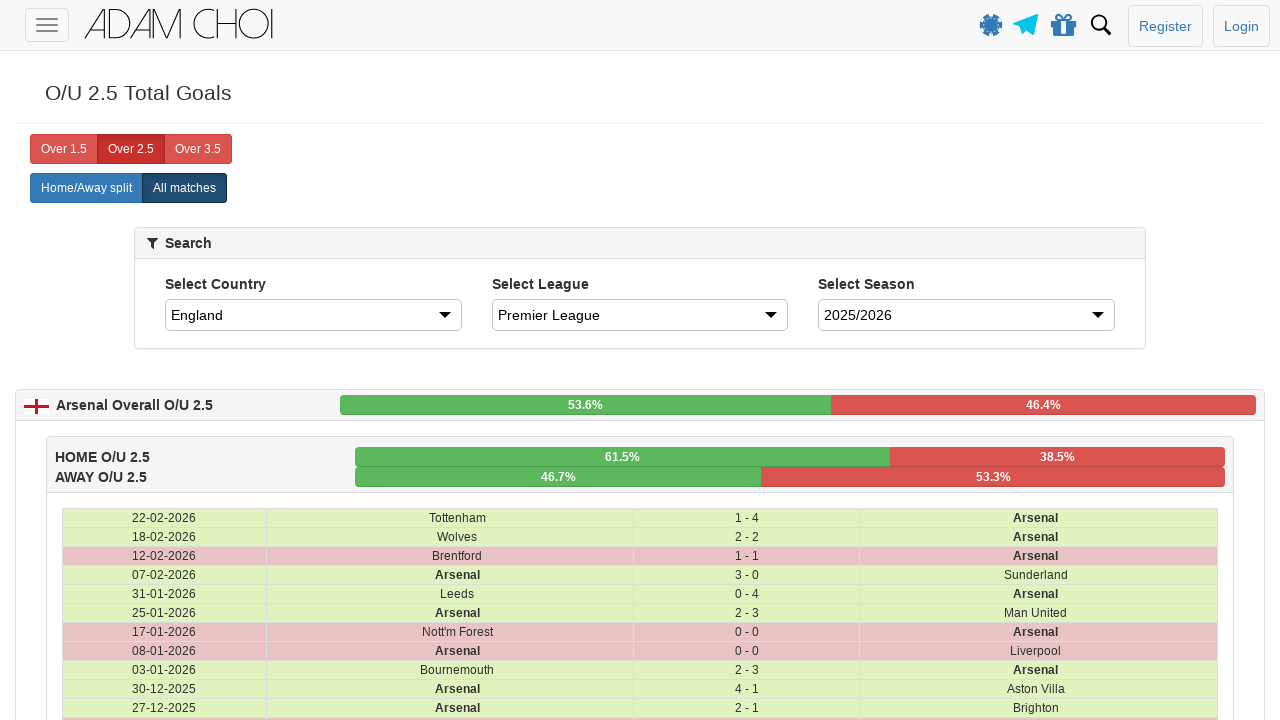

Match data table rows loaded
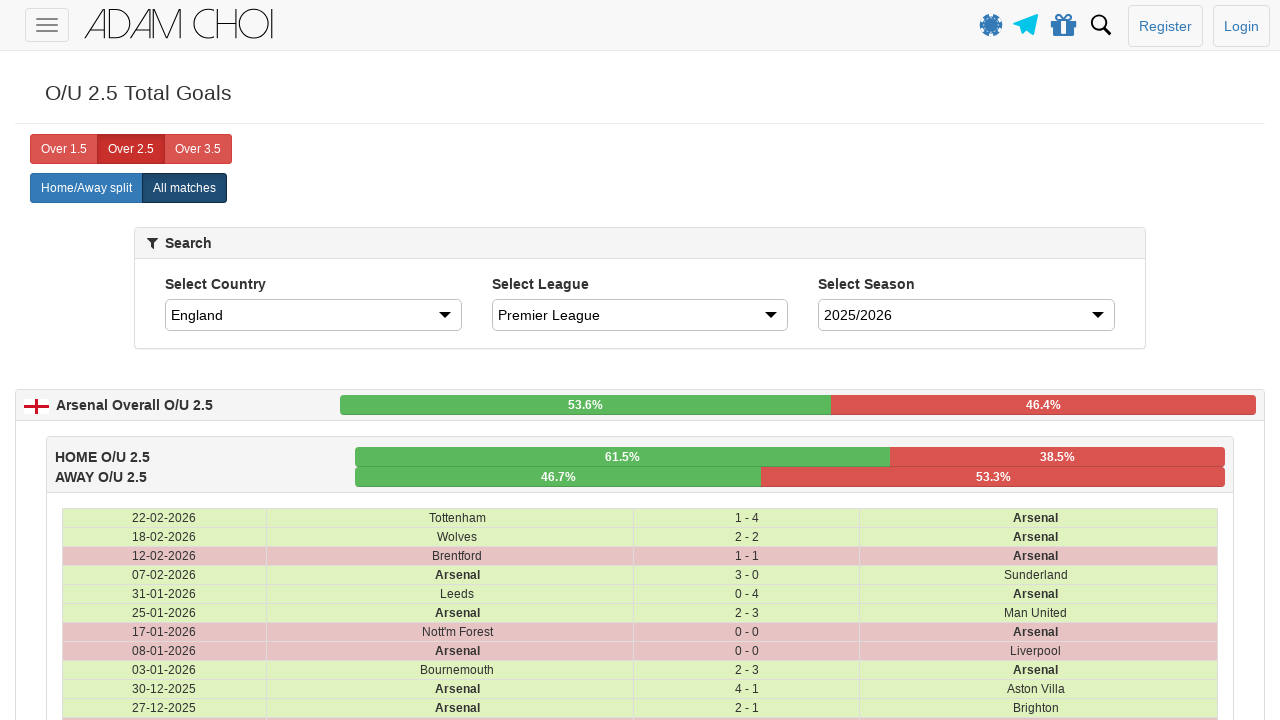

Verified that table rows with match data exist
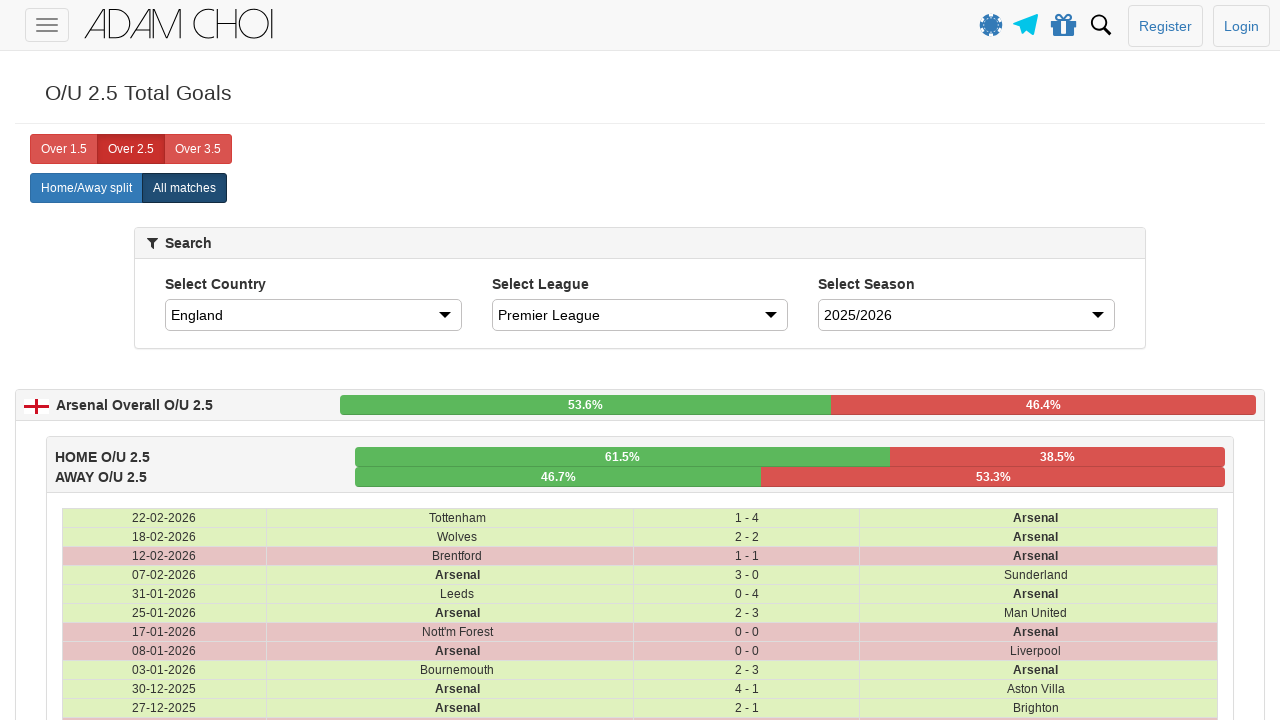

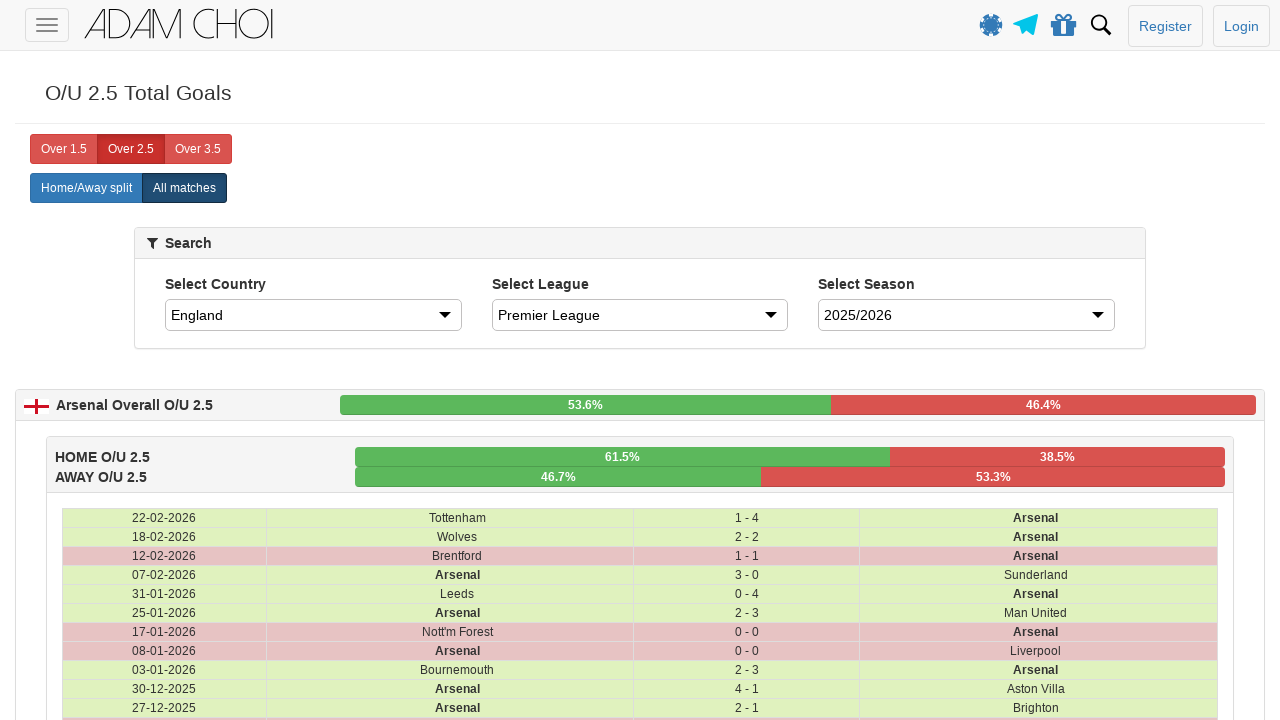